Navigates to a page with file upload functionality and interacts with the file upload element

Starting URL: https://www.automationtestinginsider.com/2019/08/textarea-textarea-element-defines-multi.html

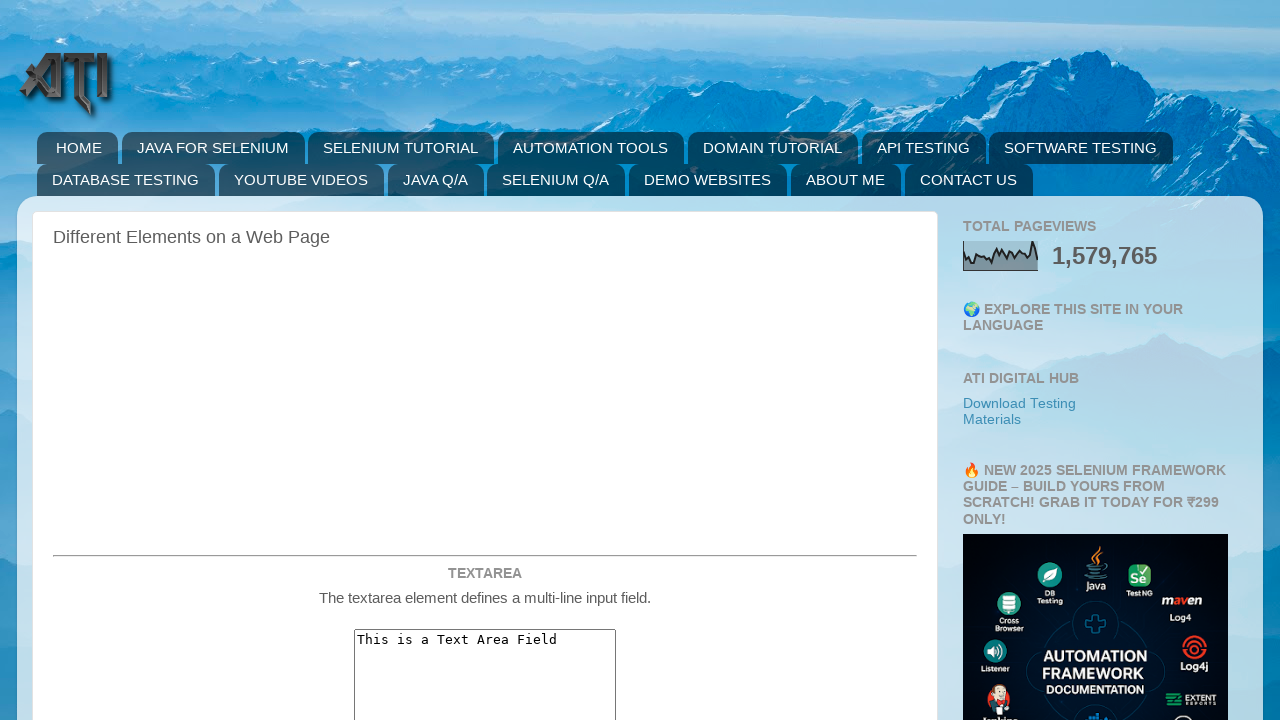

Navigated to file upload test page
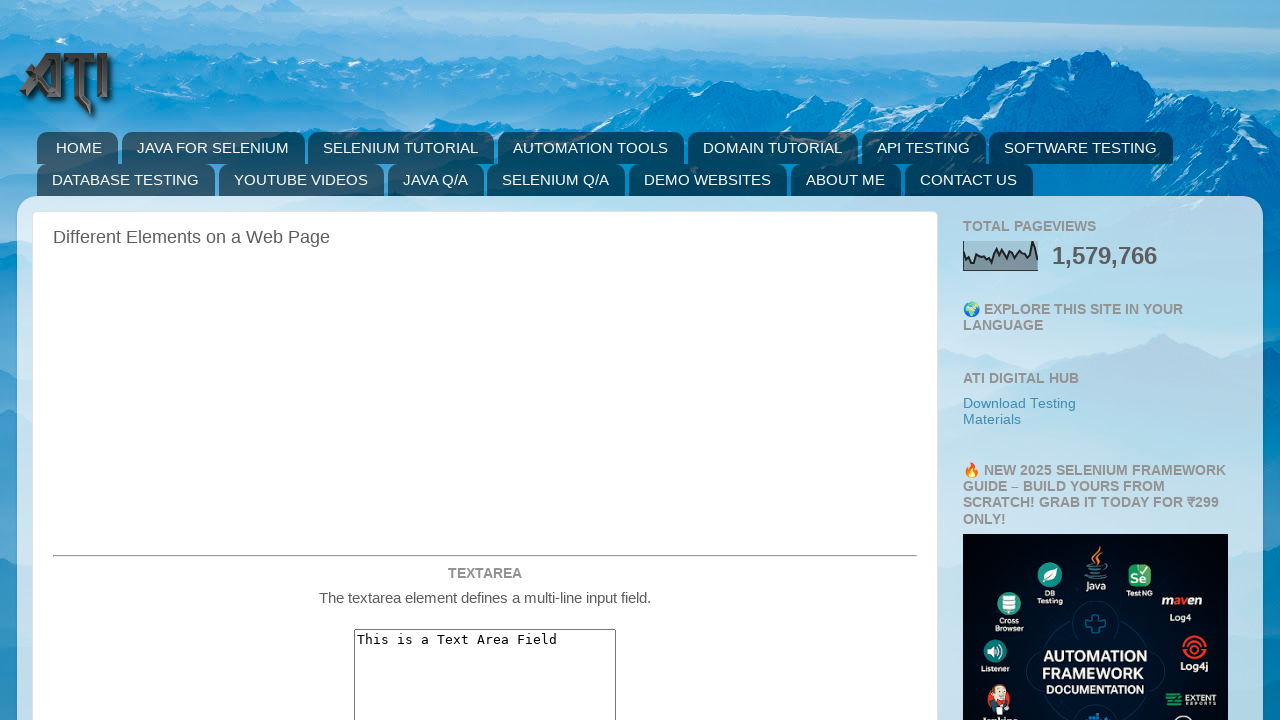

File upload element became visible
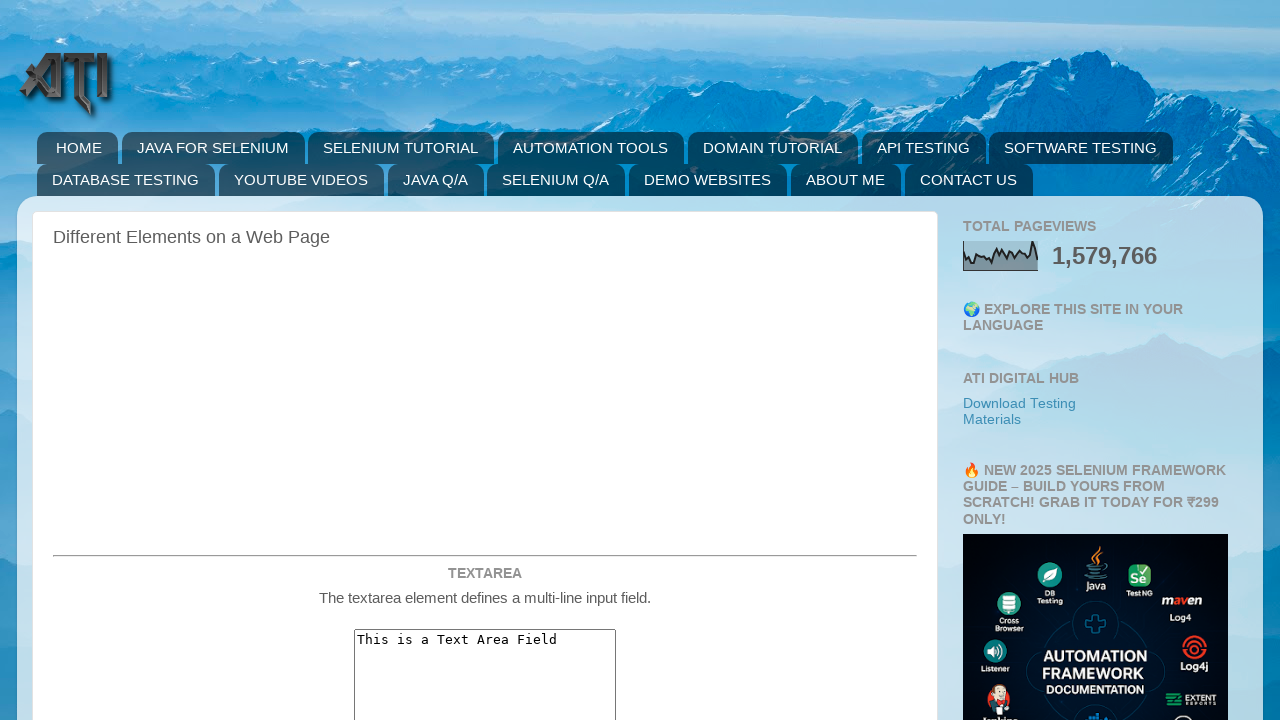

Clicked file upload element at (485, 361) on #fileupload1
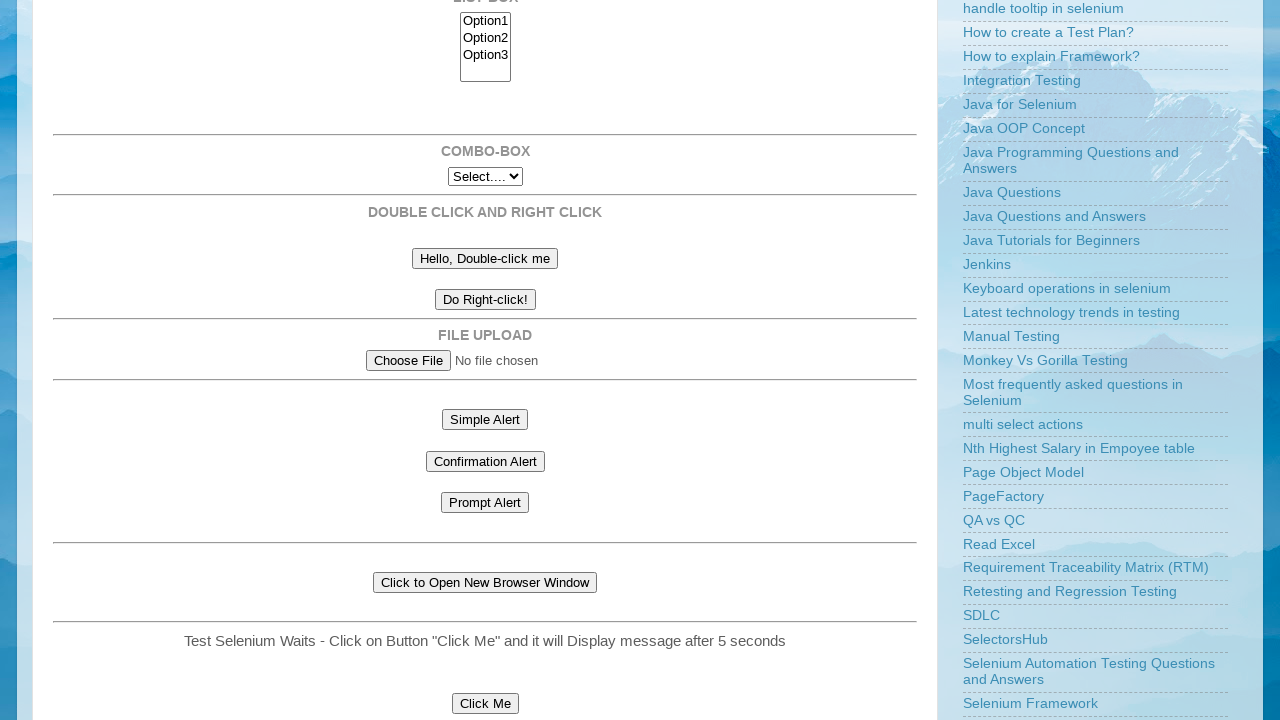

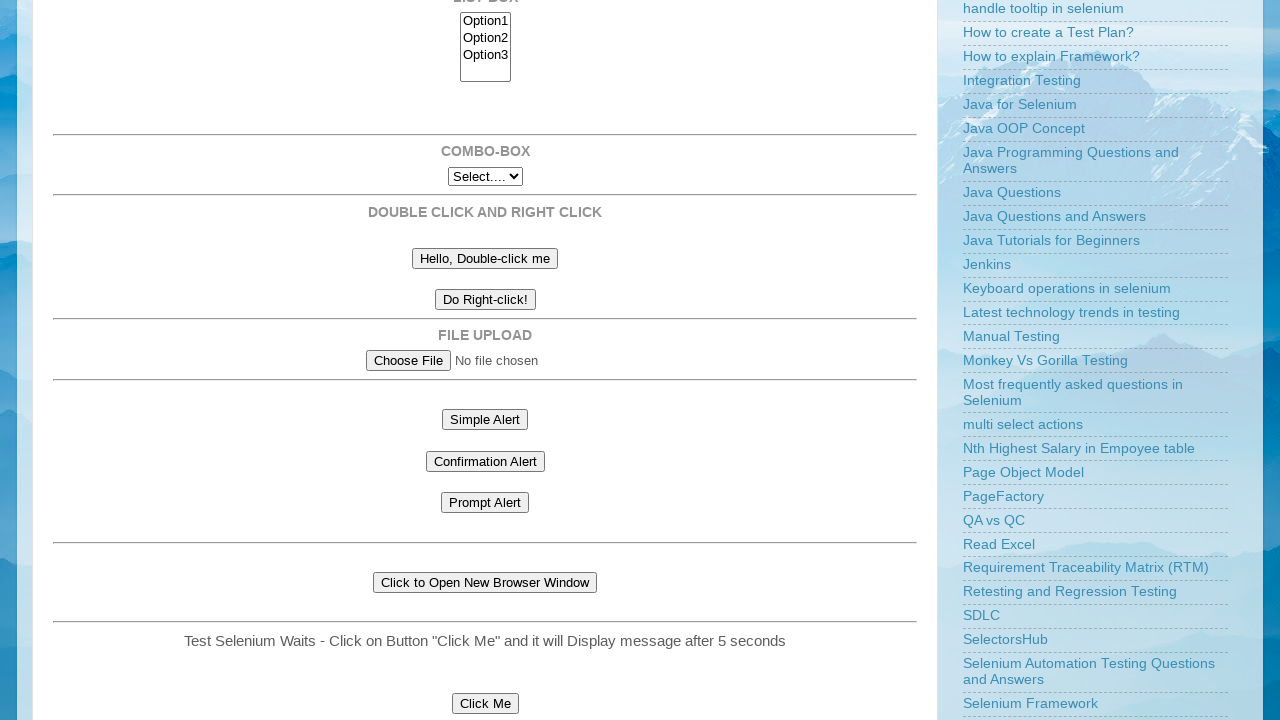